Selects multiple non-consecutive items (4, 7, 10, 12) using Ctrl+click

Starting URL: https://jqueryui.com/resources/demos/selectable/display-grid.html

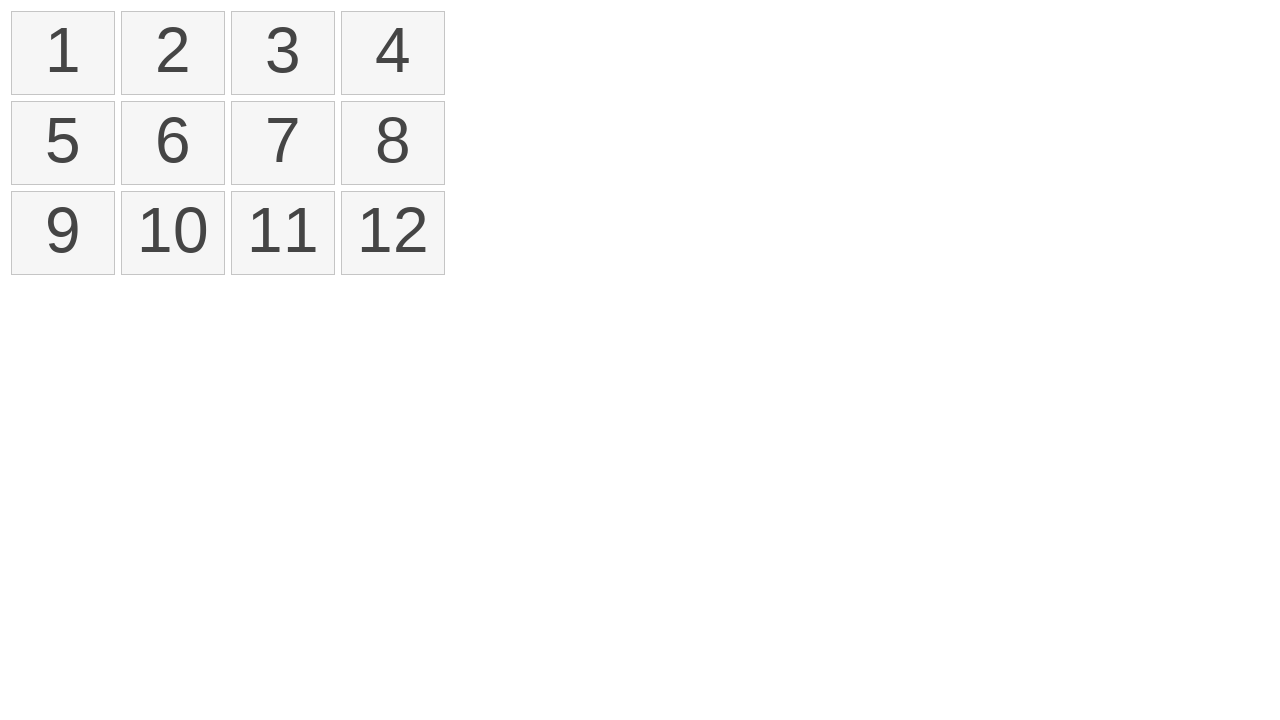

Navigated to jQuery UI selectable demo page
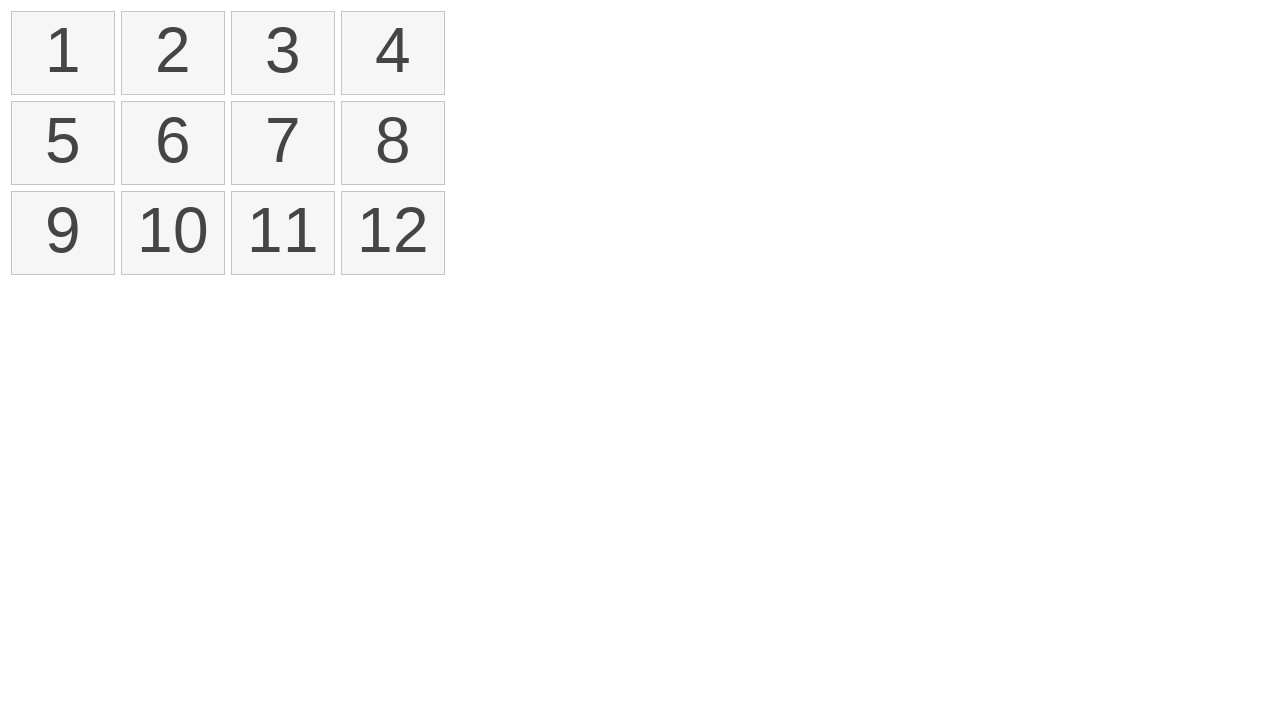

Pressed and held Control key
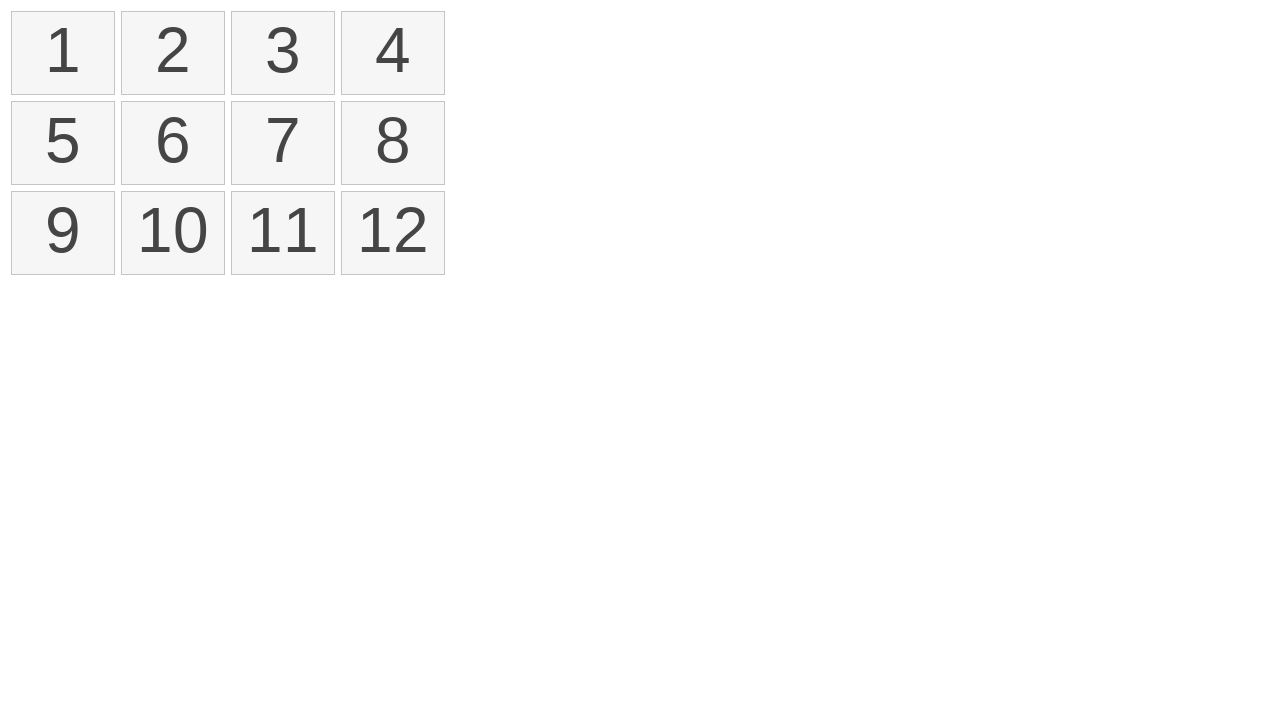

Ctrl+clicked item 4 (index 3) at (393, 53) on li >> nth=3
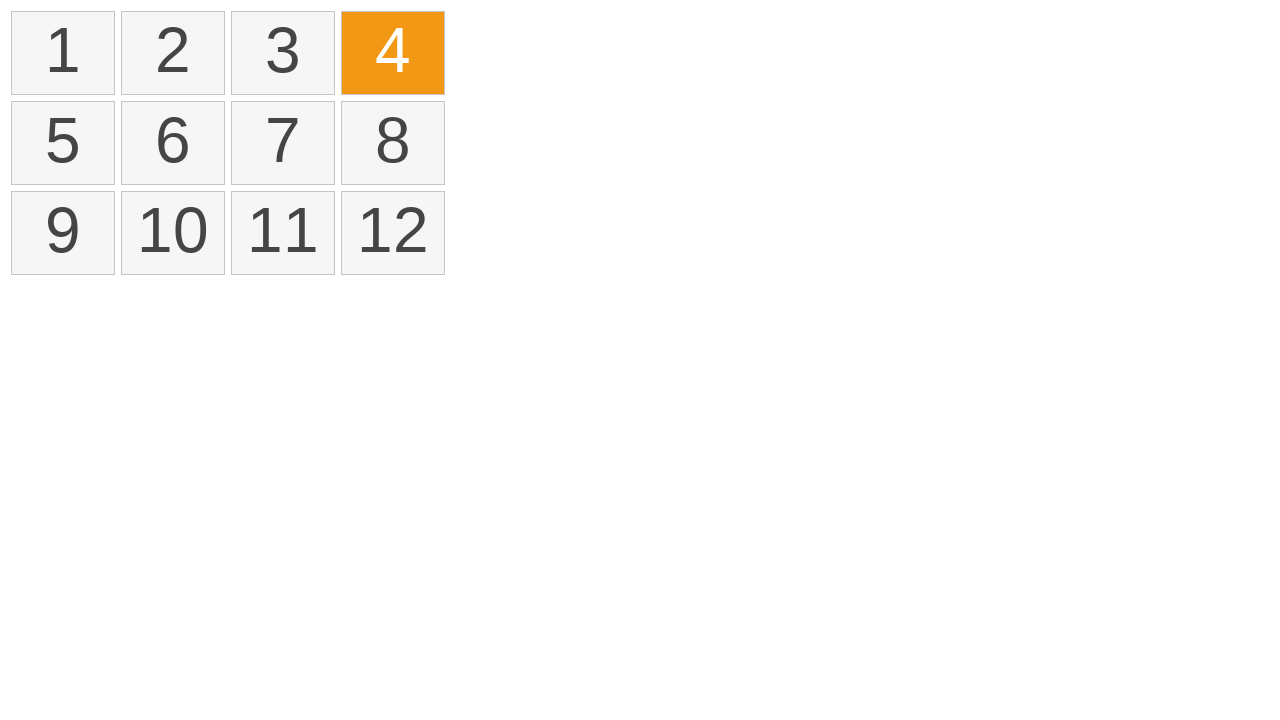

Ctrl+clicked item 7 (index 6) at (283, 143) on li >> nth=6
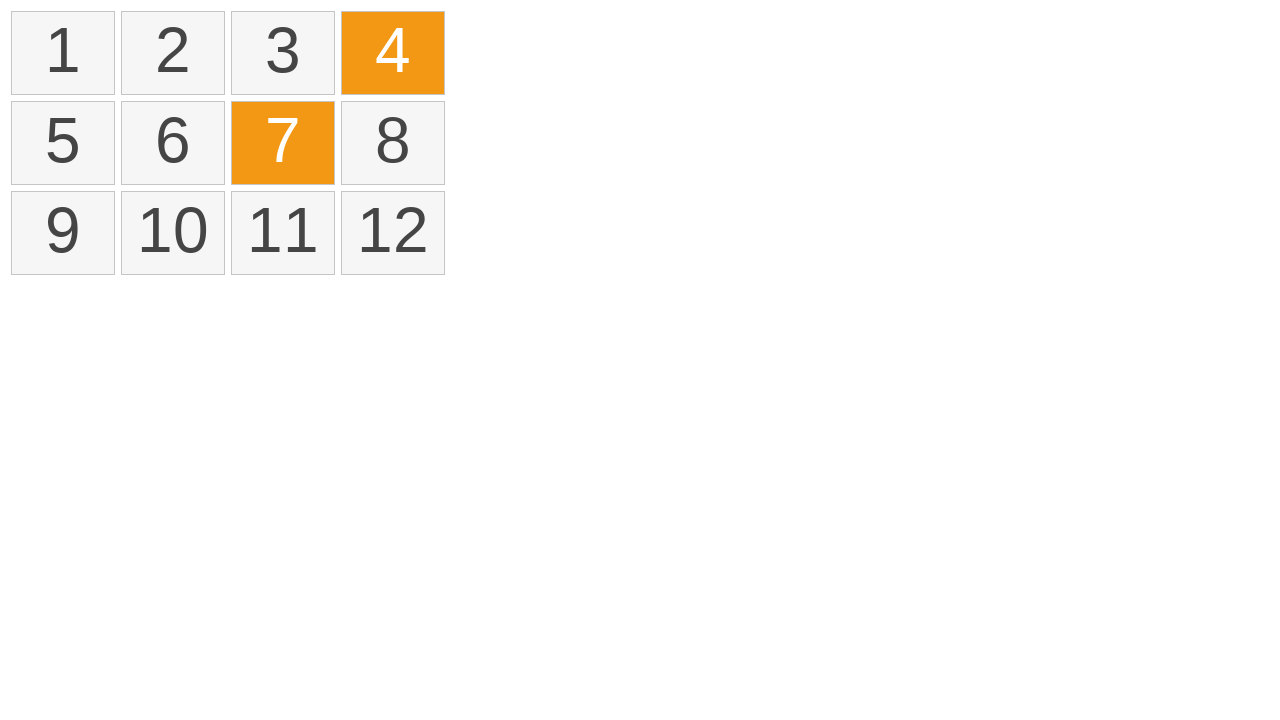

Ctrl+clicked item 10 (index 9) at (173, 233) on li >> nth=9
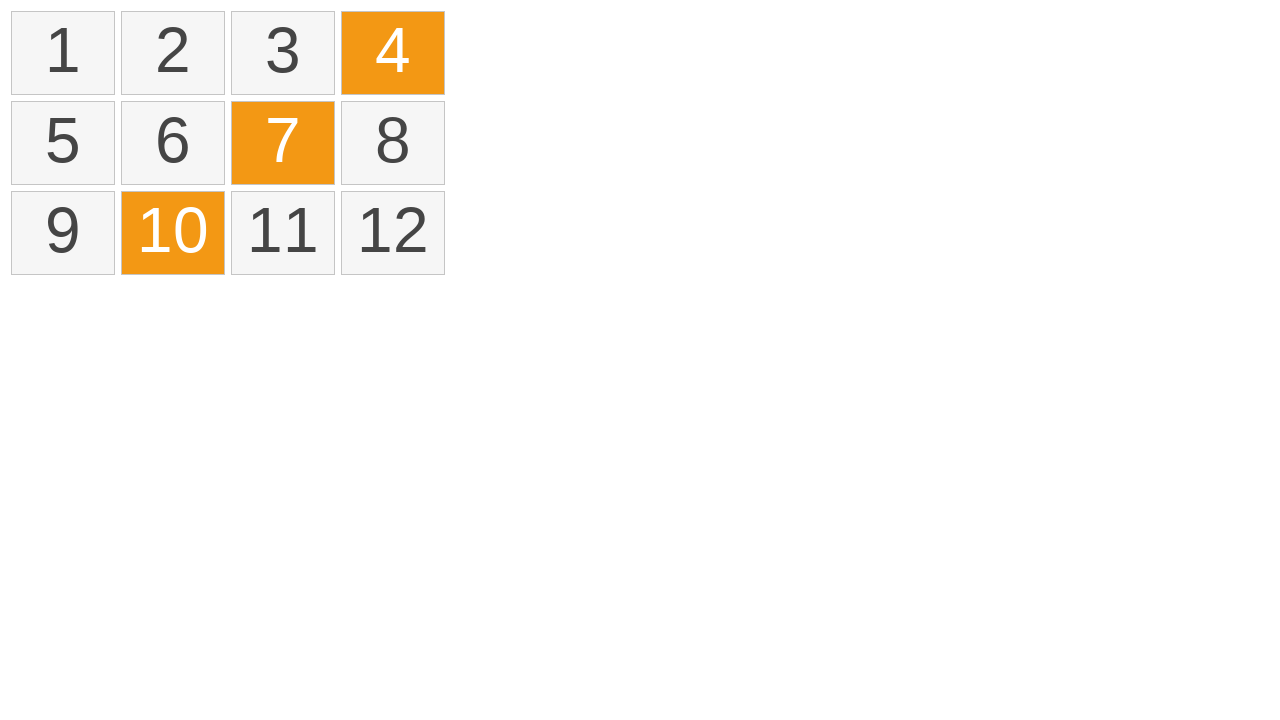

Ctrl+clicked item 12 (index 11) at (393, 233) on li >> nth=11
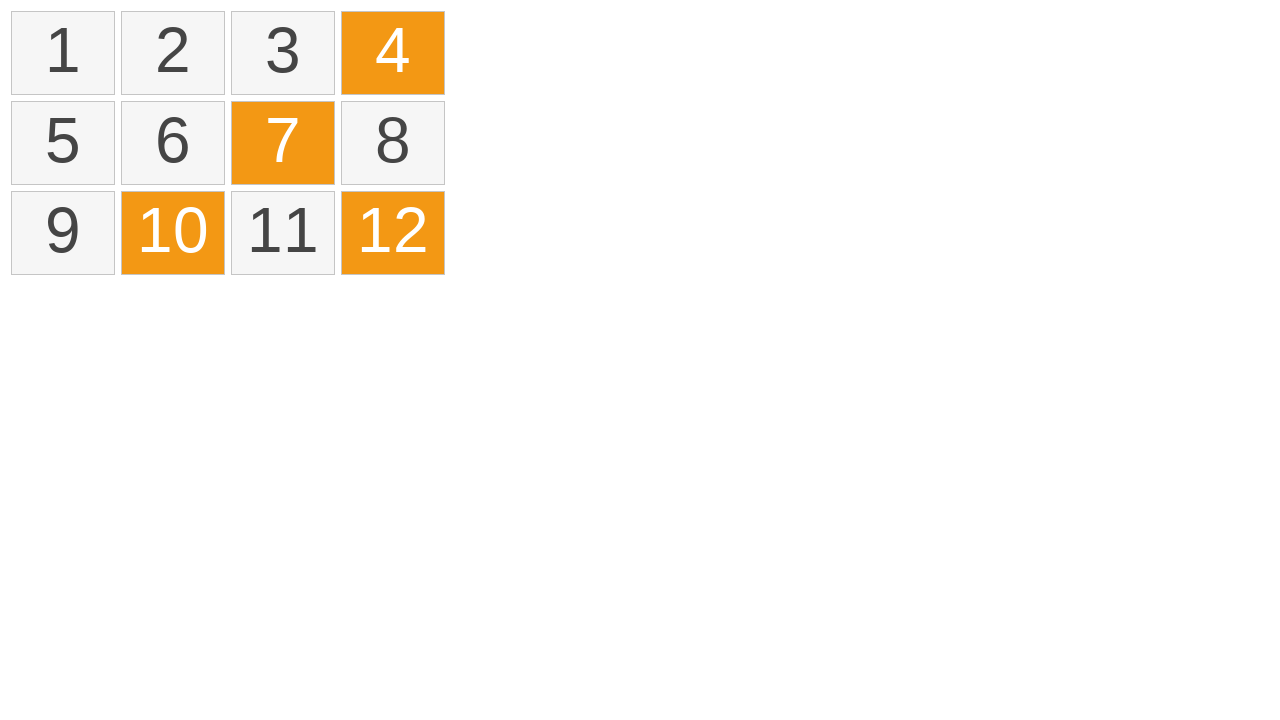

Released Control key
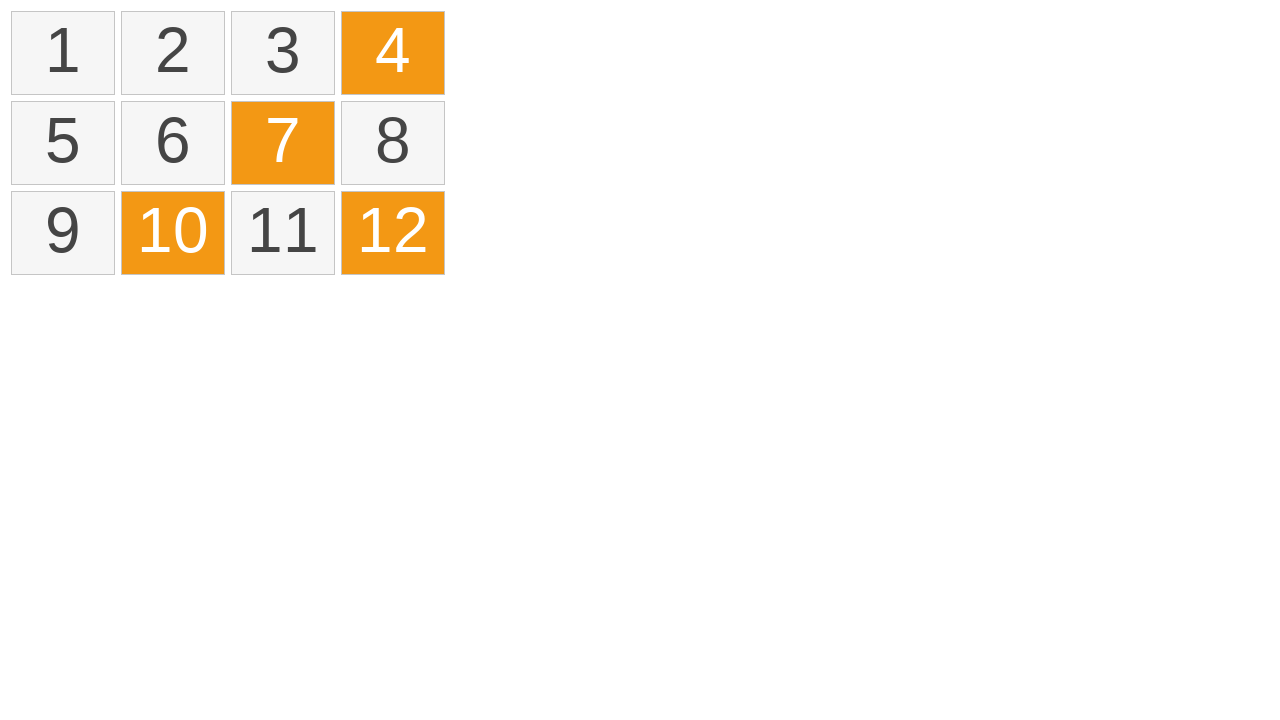

Verified that all selected items have .ui-selected class applied
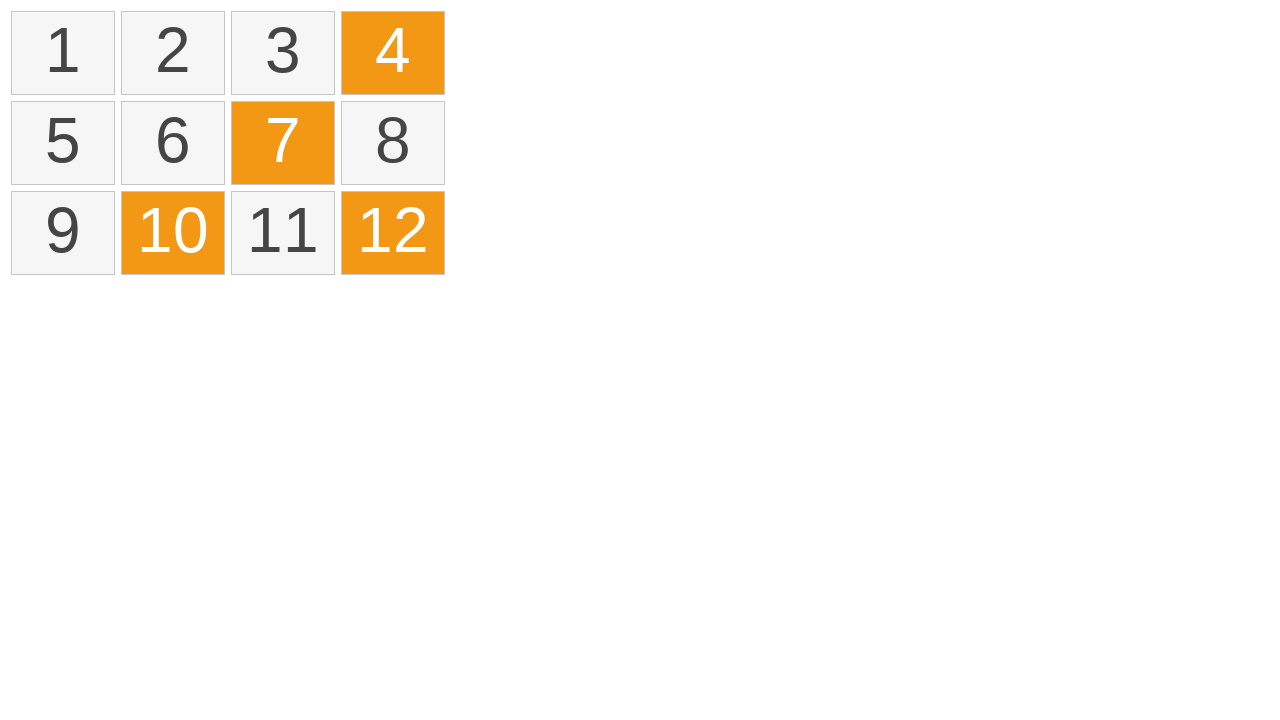

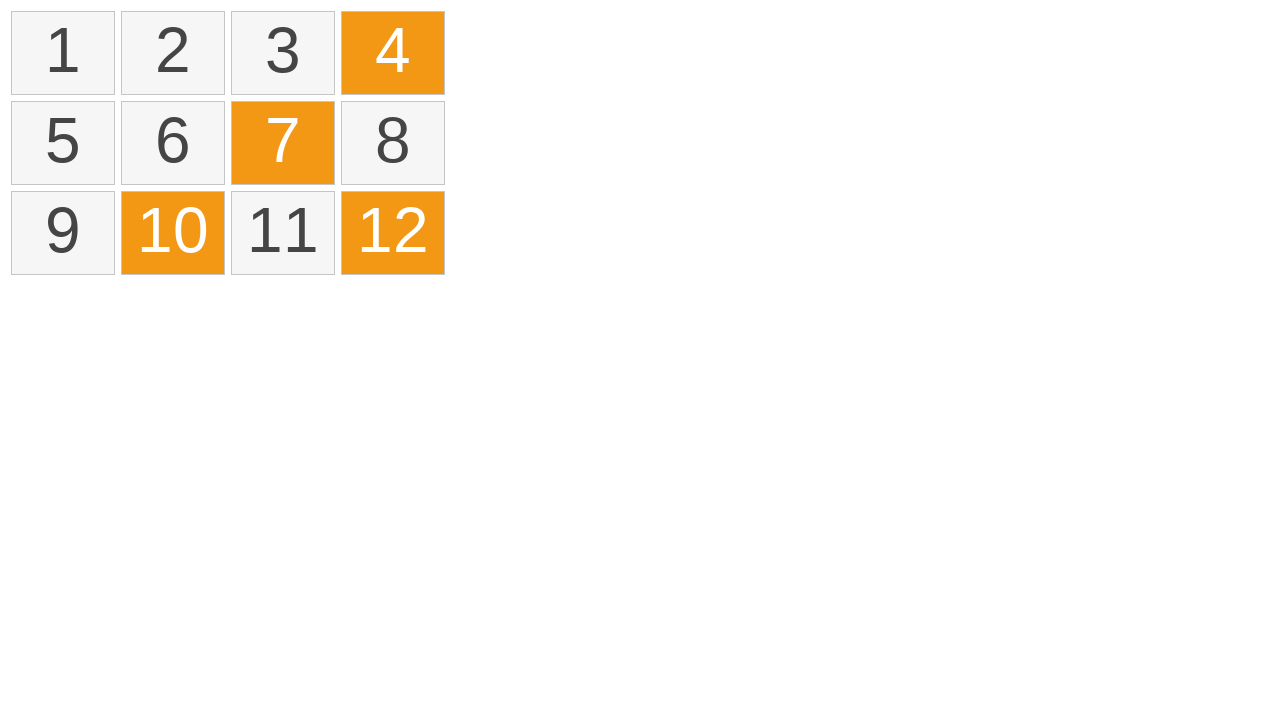